Tests confirm alert by clicking the button and dismissing it with Cancel

Starting URL: https://v1.training-support.net/selenium/javascript-alerts

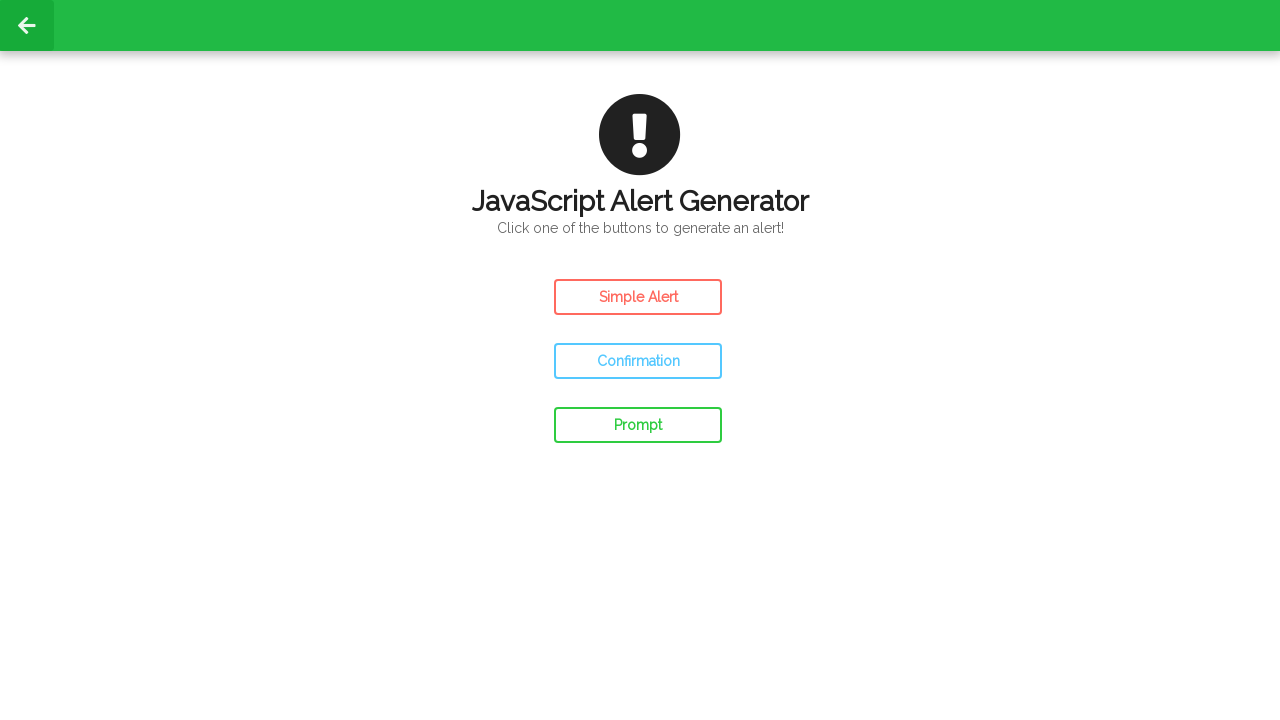

Clicked the Confirm Alert button at (638, 361) on #confirm
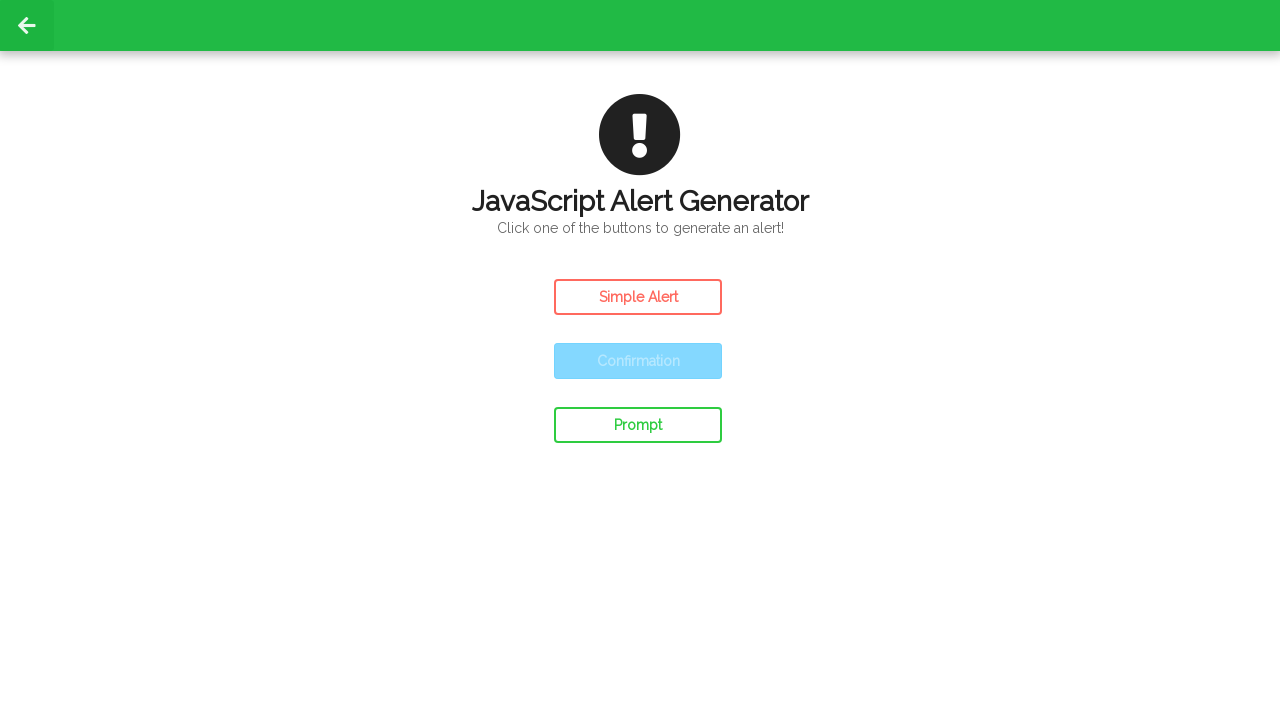

Confirmed alert dialog and dismissed it with Cancel
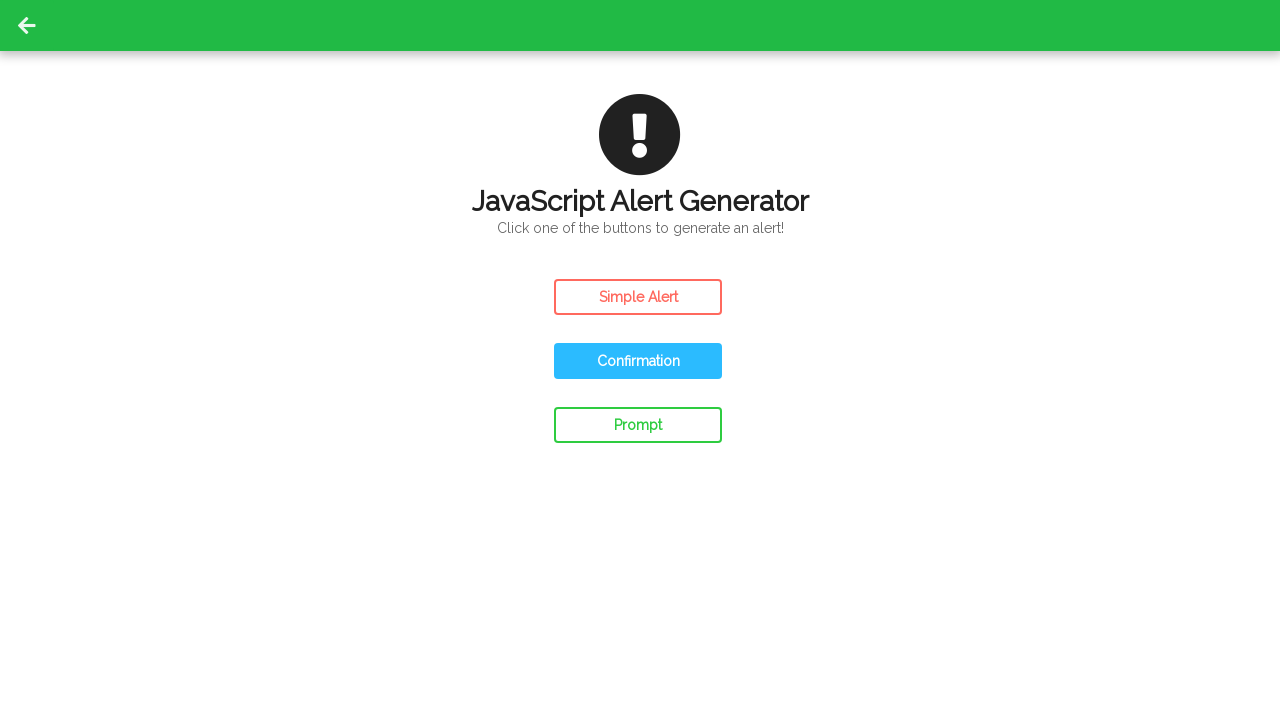

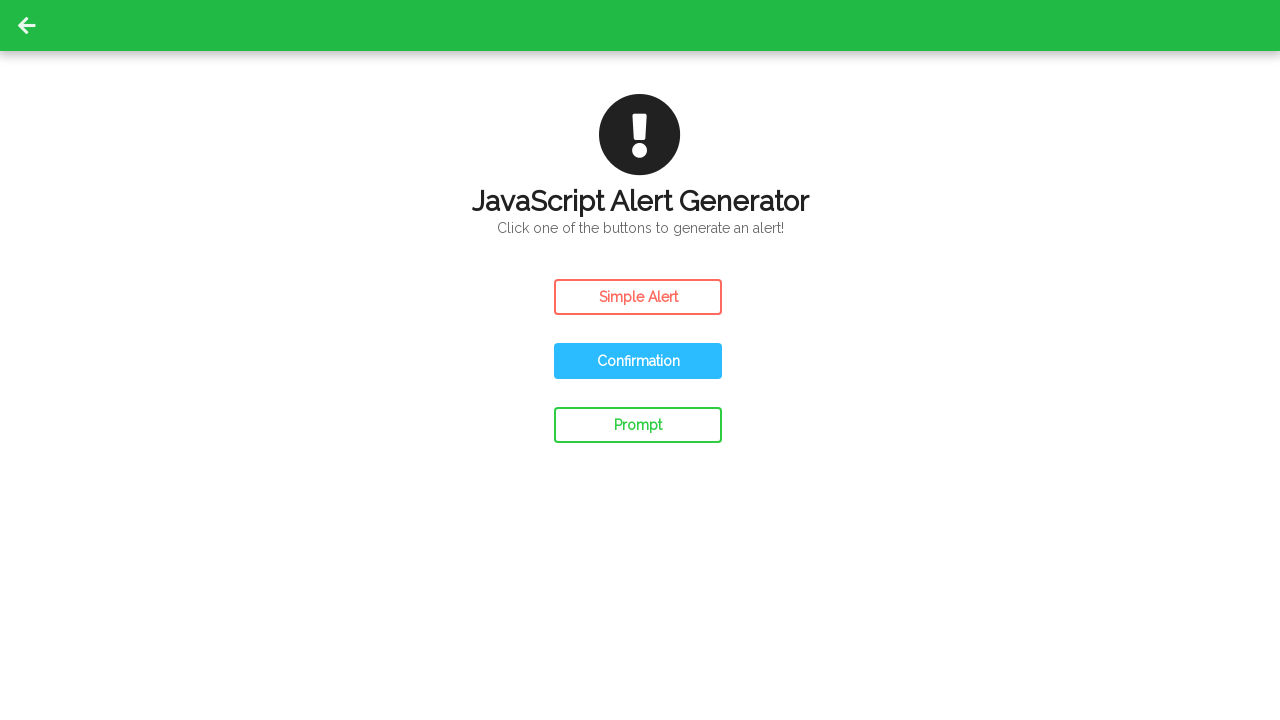